Tests dynamic control functionality by toggling a checkbox's visibility using a toggle button, verifying the checkbox appears and disappears

Starting URL: https://training-support.net/webelements/dynamic-controls

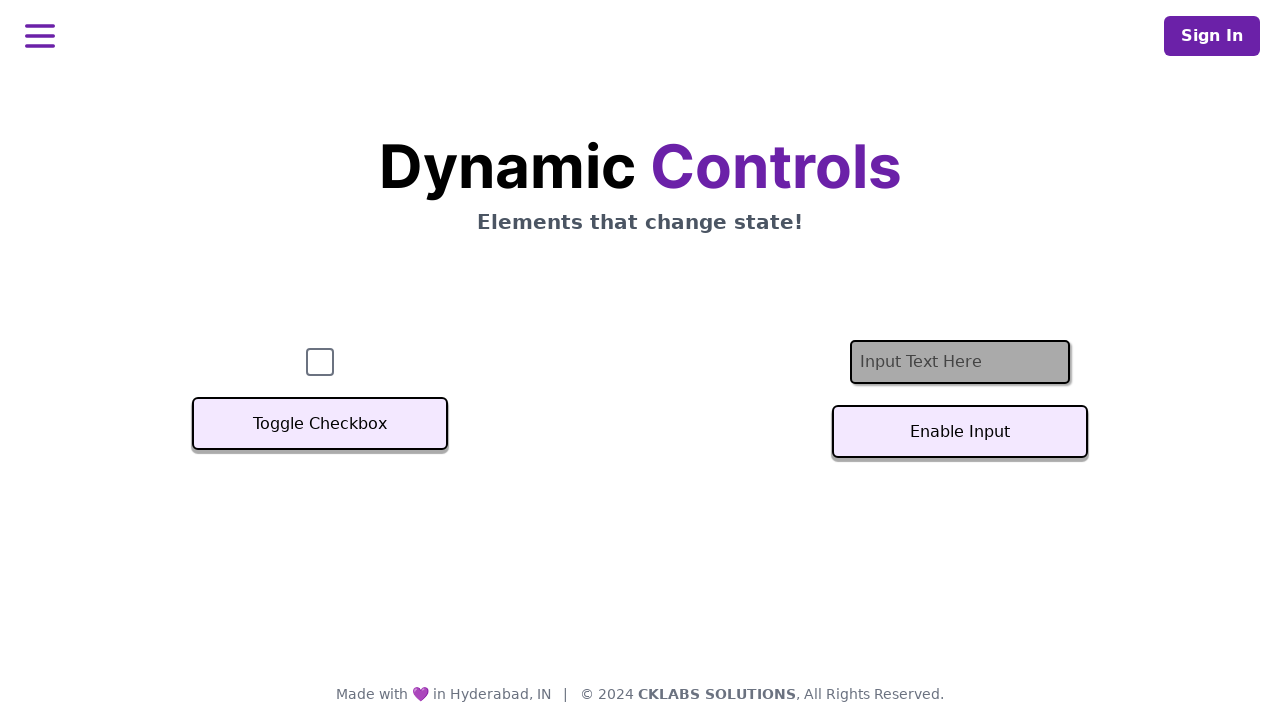

Located checkbox element with ID 'checkbox'
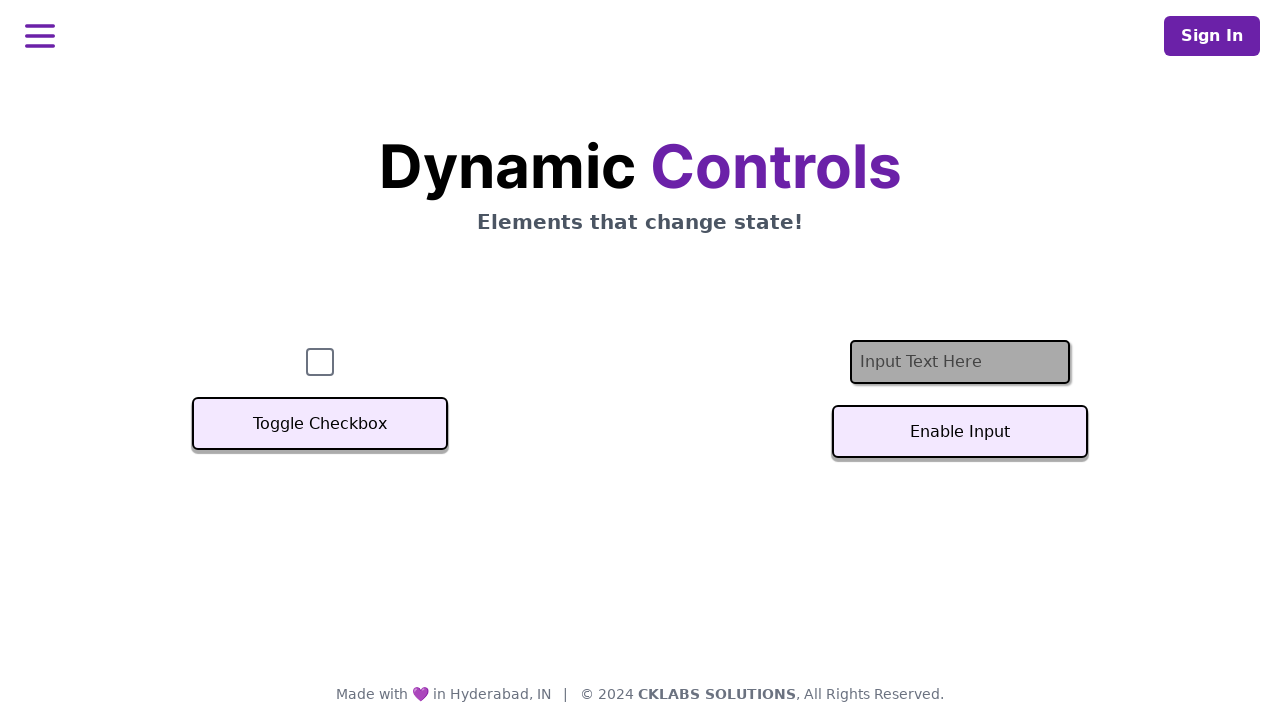

Clicked toggle button to hide checkbox at (320, 424) on xpath=//button[text()='Toggle Checkbox']
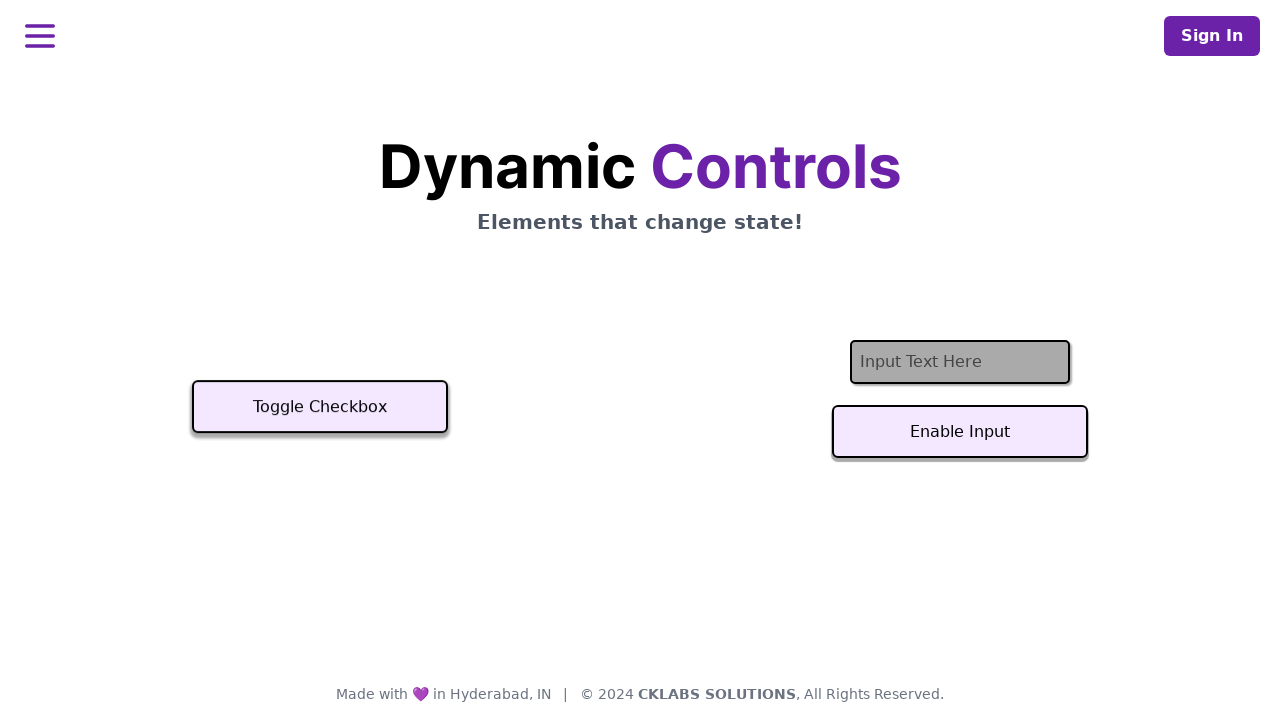

Waited 1 second for checkbox to be hidden
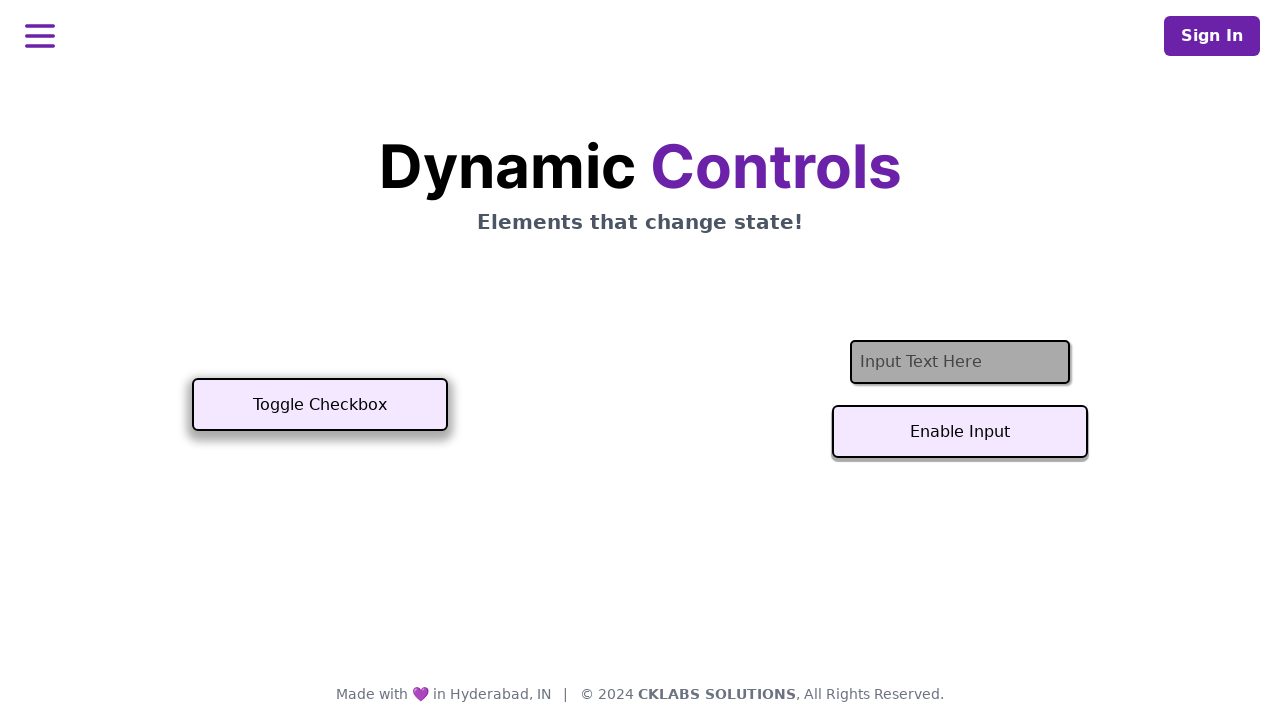

Clicked toggle button to show checkbox at (320, 405) on xpath=//button[text()='Toggle Checkbox']
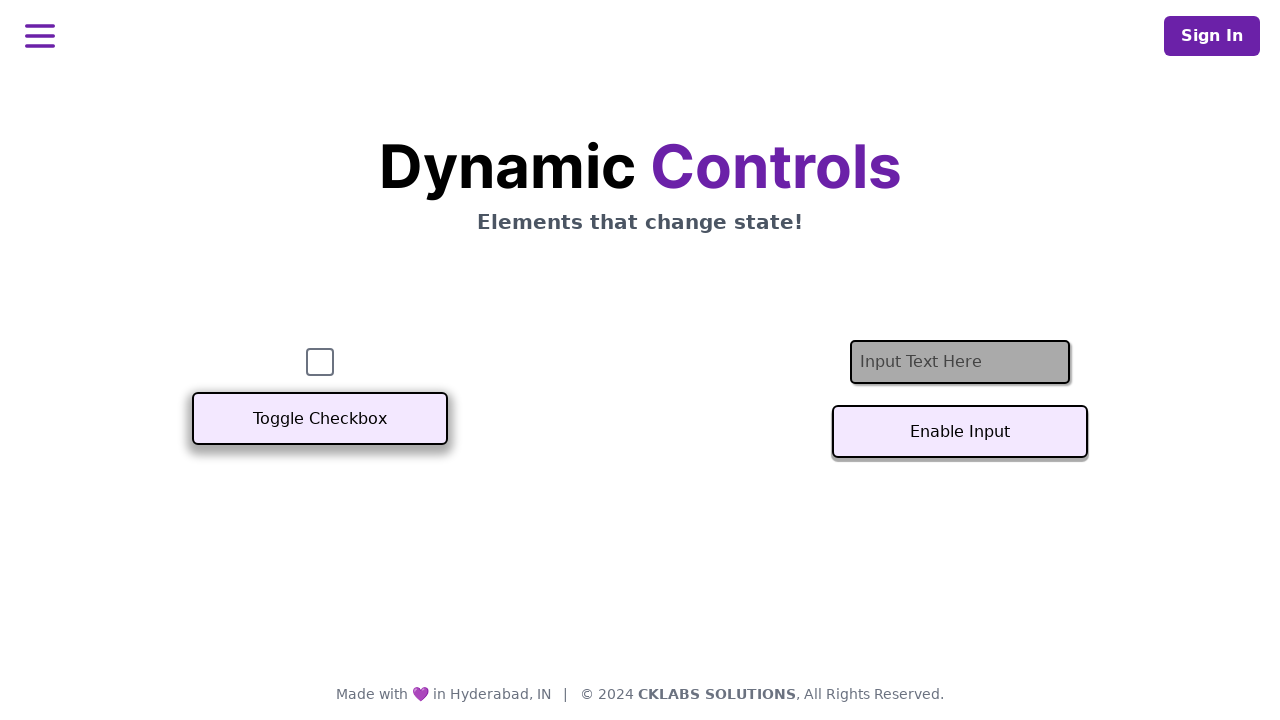

Checkbox became visible again
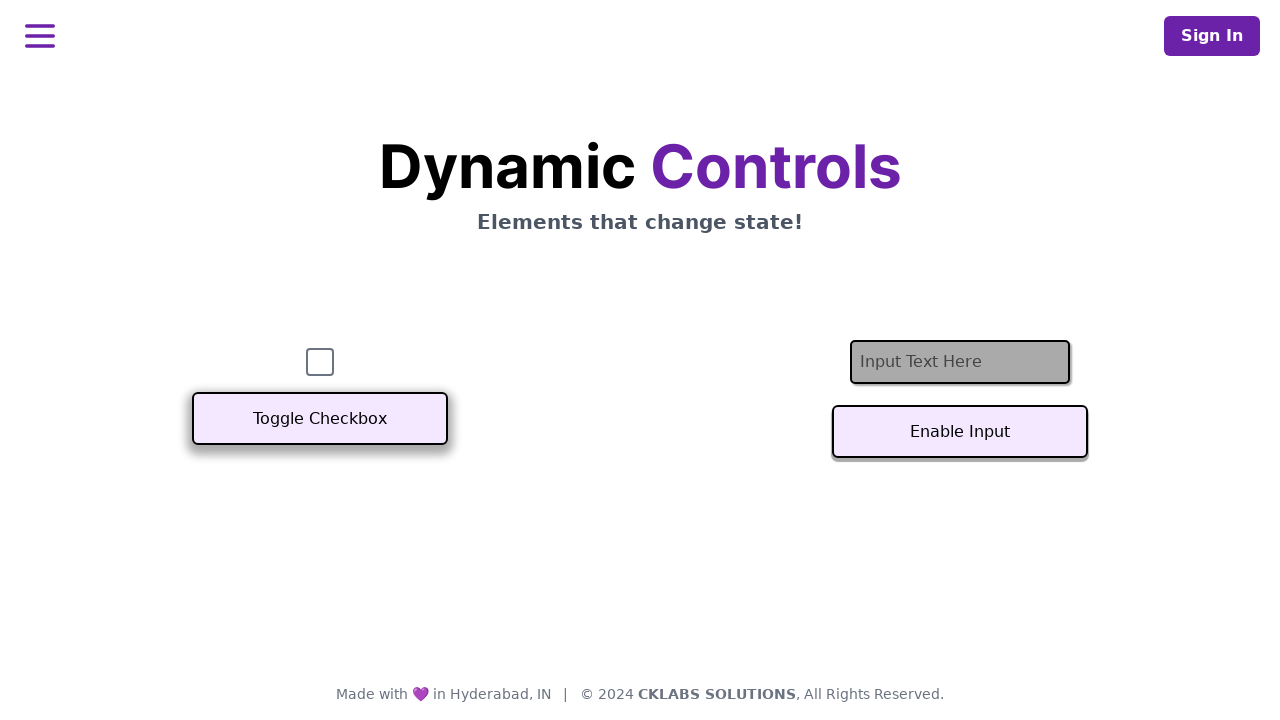

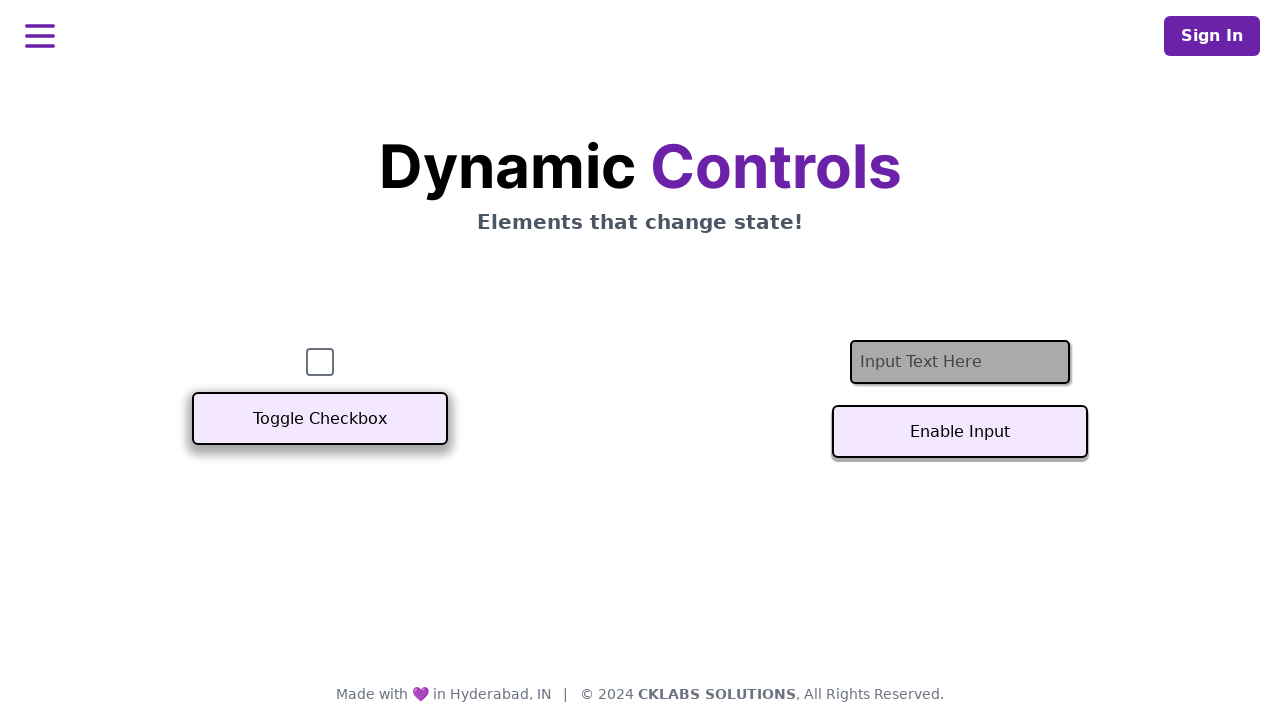